Solves a mathematical captcha by retrieving a value from an element attribute, calculating a result, filling the answer, selecting checkboxes, and submitting the form

Starting URL: http://suninjuly.github.io/get_attribute.html

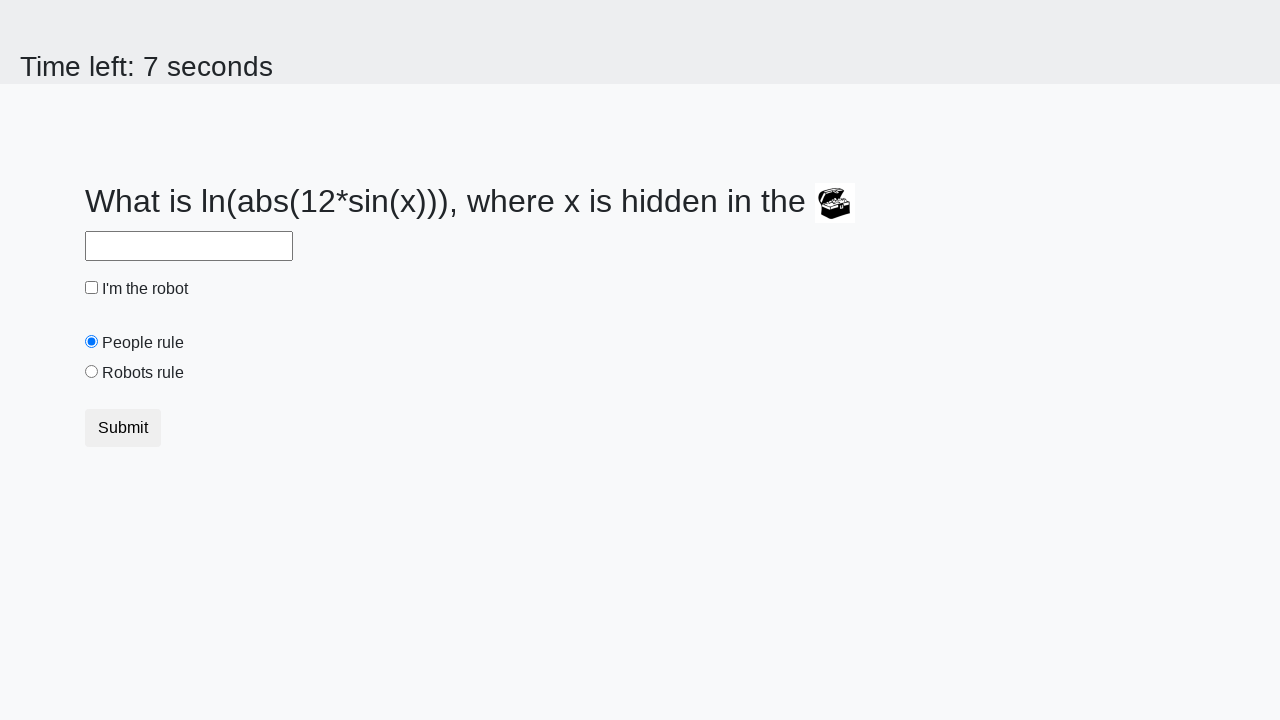

Located the treasure element
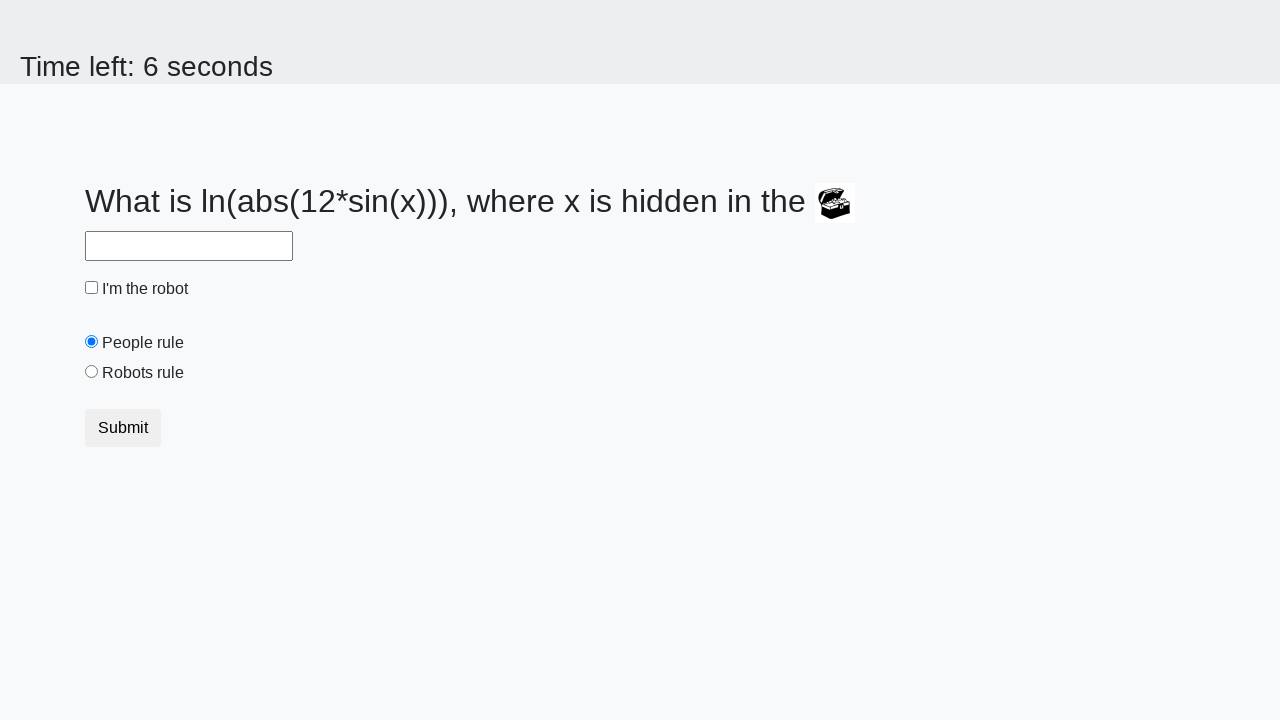

Retrieved 'valuex' attribute from treasure element
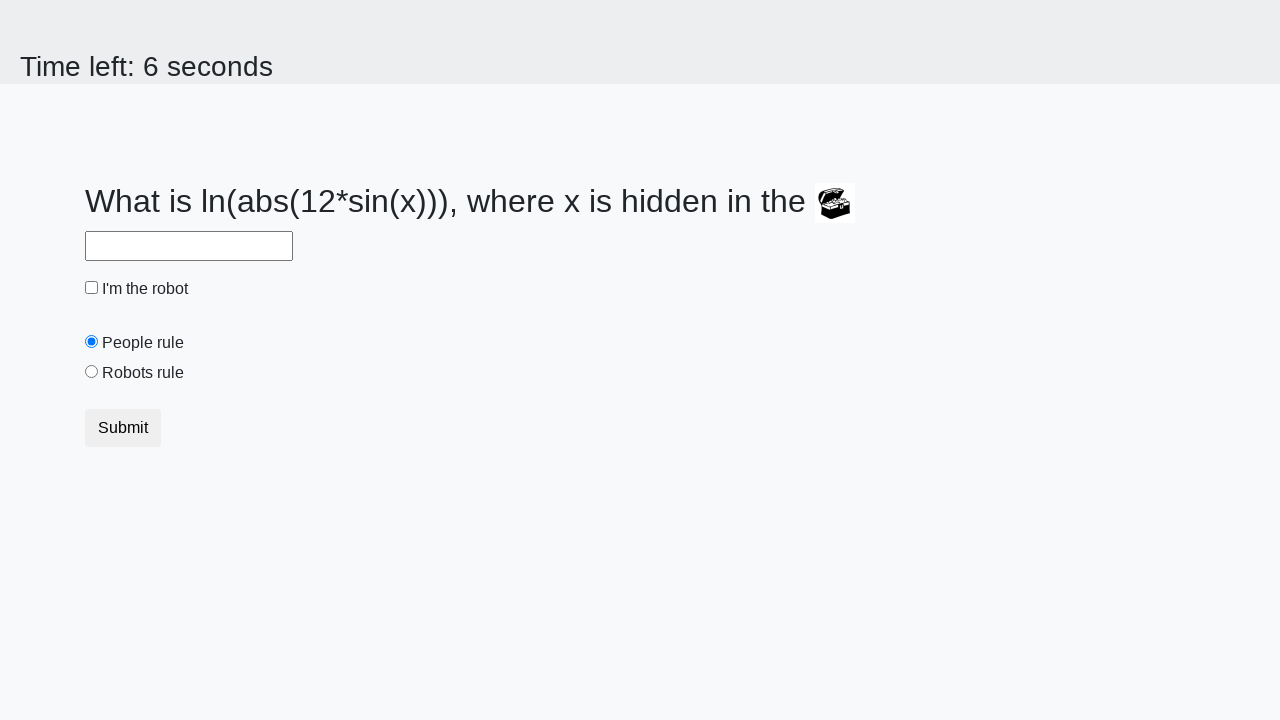

Calculated mathematical captcha result using logarithm formula
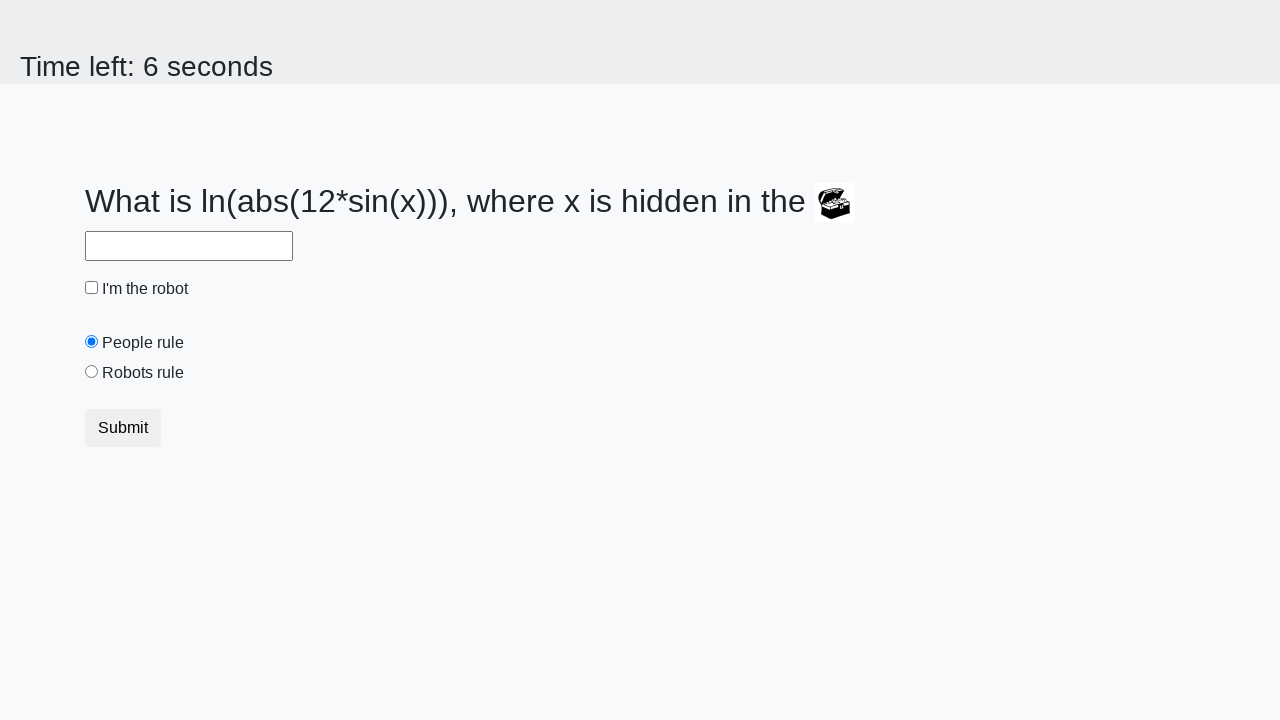

Filled answer field with calculated result on #answer
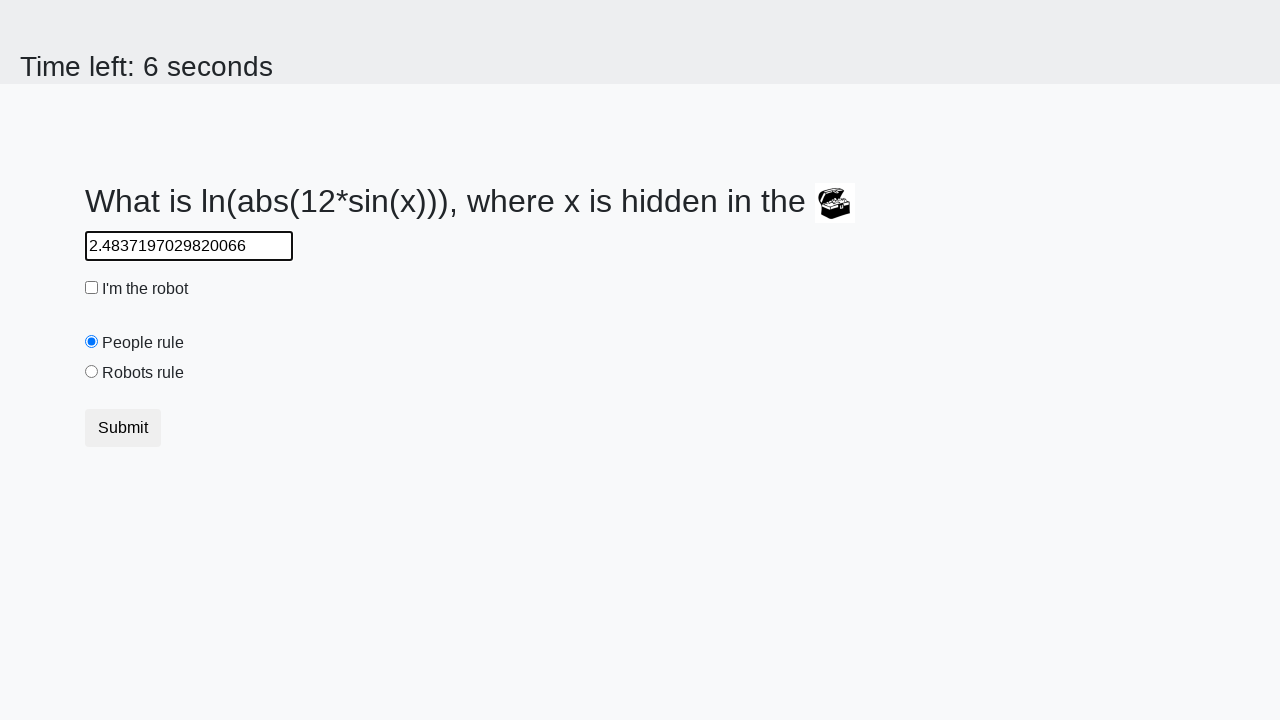

Clicked robot checkbox at (92, 288) on #robotCheckbox
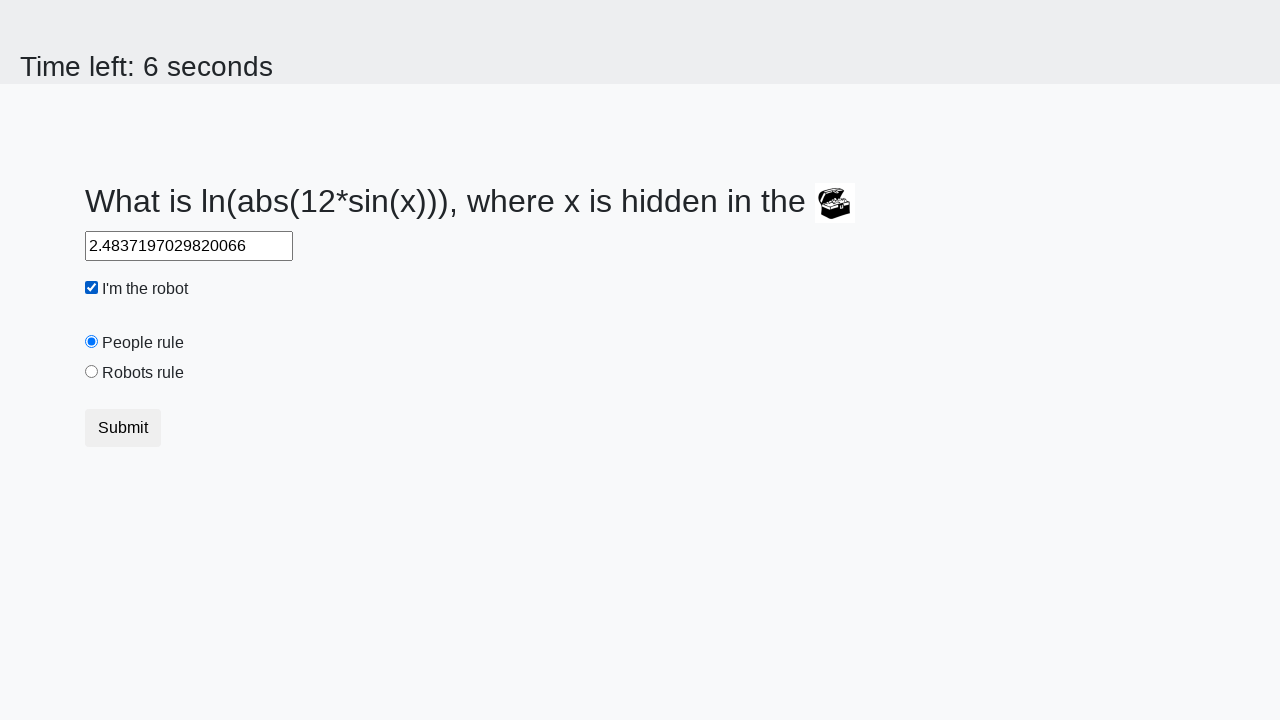

Selected 'robots rule' radio button at (92, 372) on #robotsRule
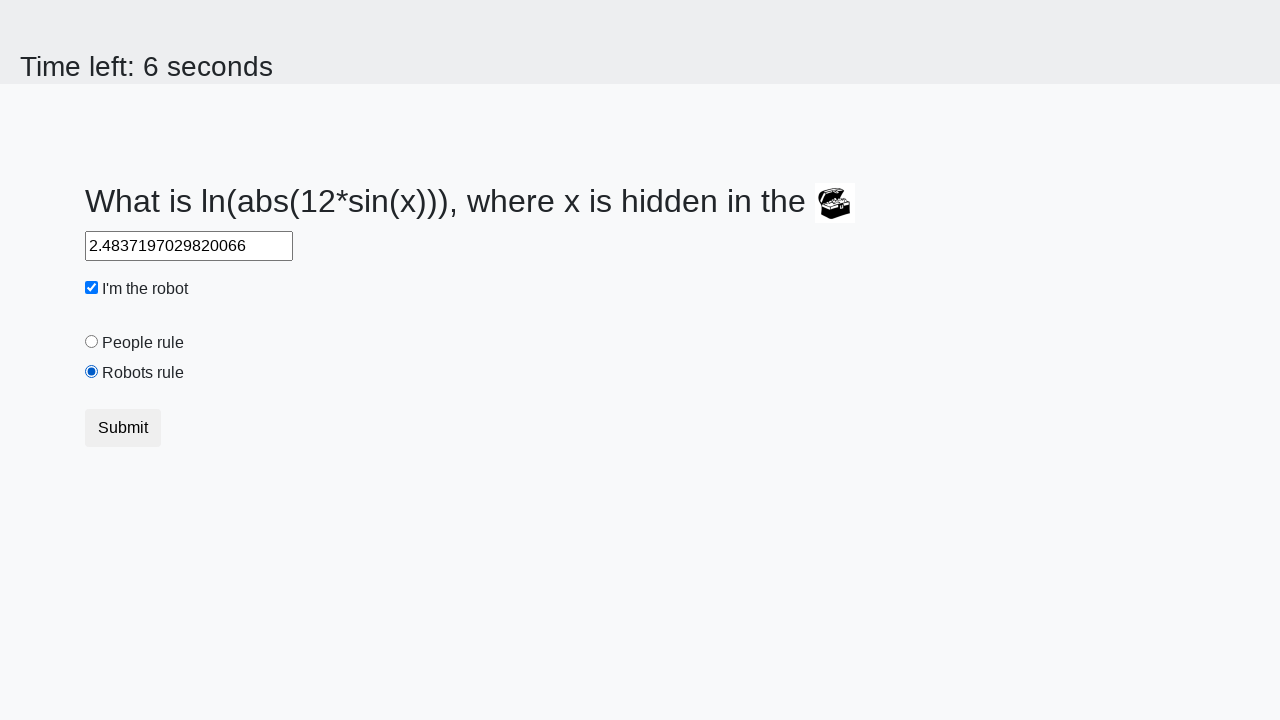

Clicked submit button to submit form at (123, 428) on button.btn
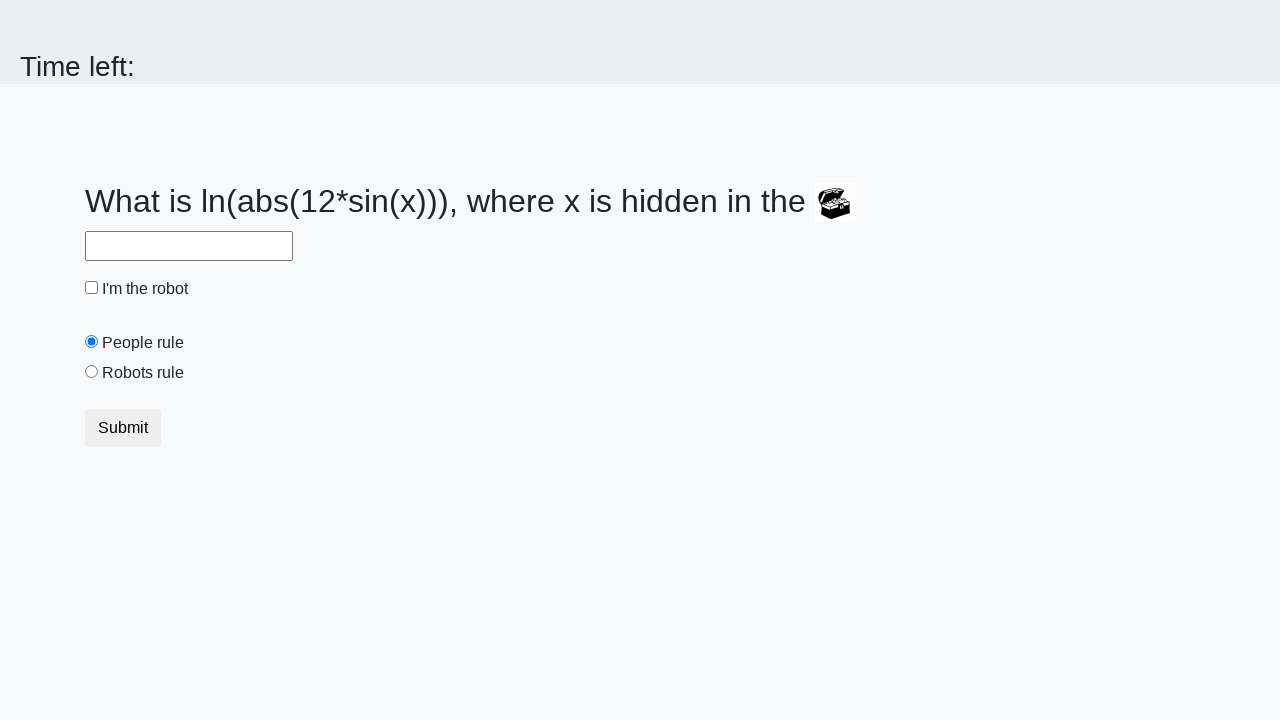

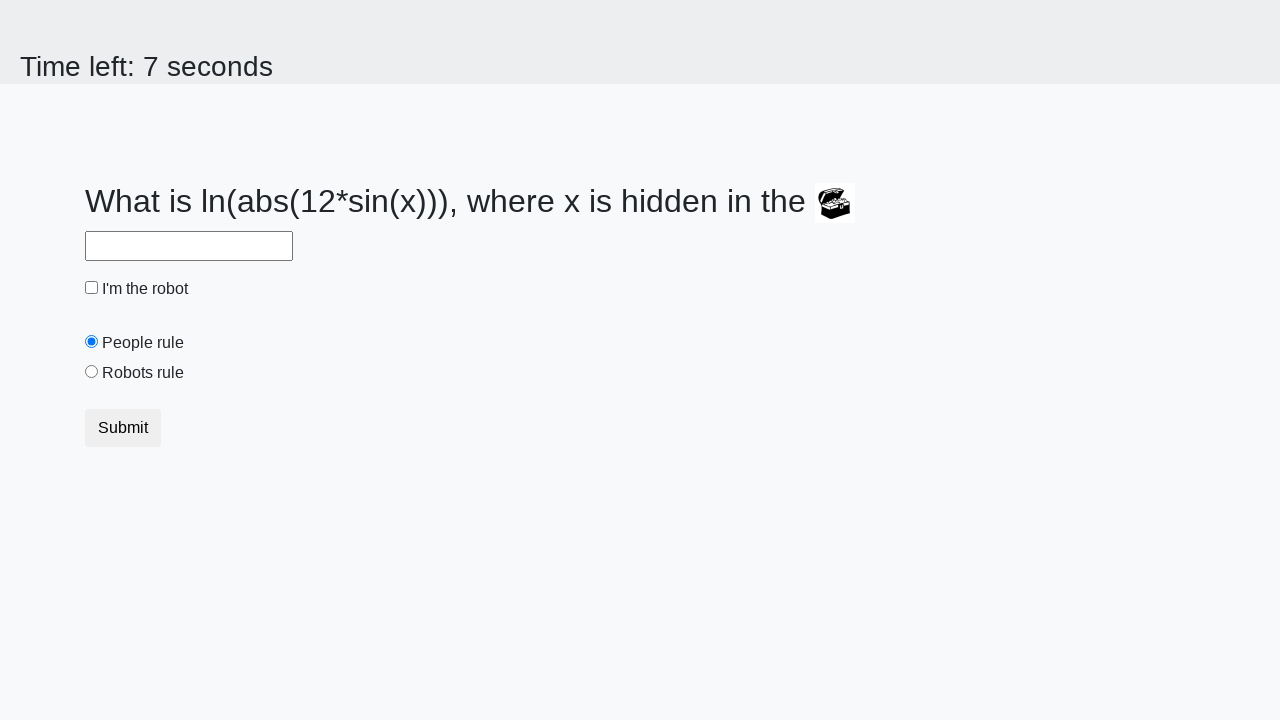